Tests jQuery UI custom dropdown selection by selecting various options from multiple dropdown menus (speed, files, number, salutation) and verifying the selected values are displayed correctly.

Starting URL: https://jqueryui.com/resources/demos/selectmenu/default.html

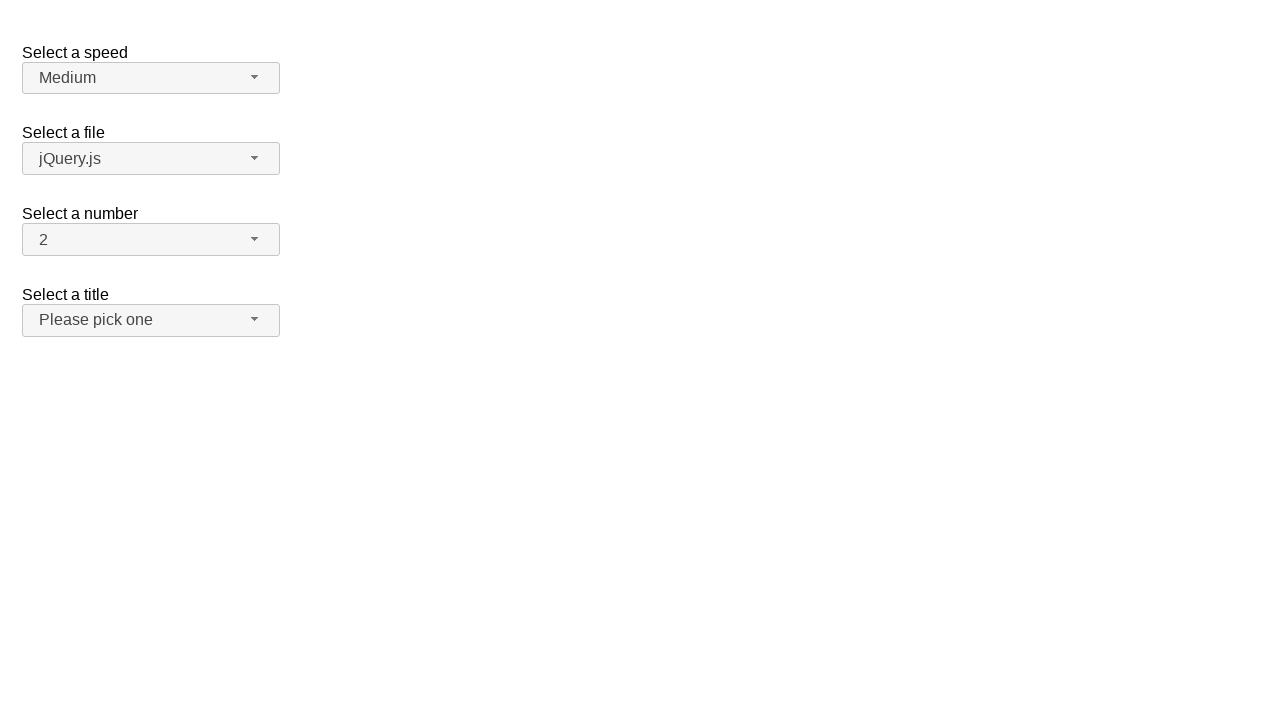

Clicked speed dropdown button at (151, 78) on span#speed-button
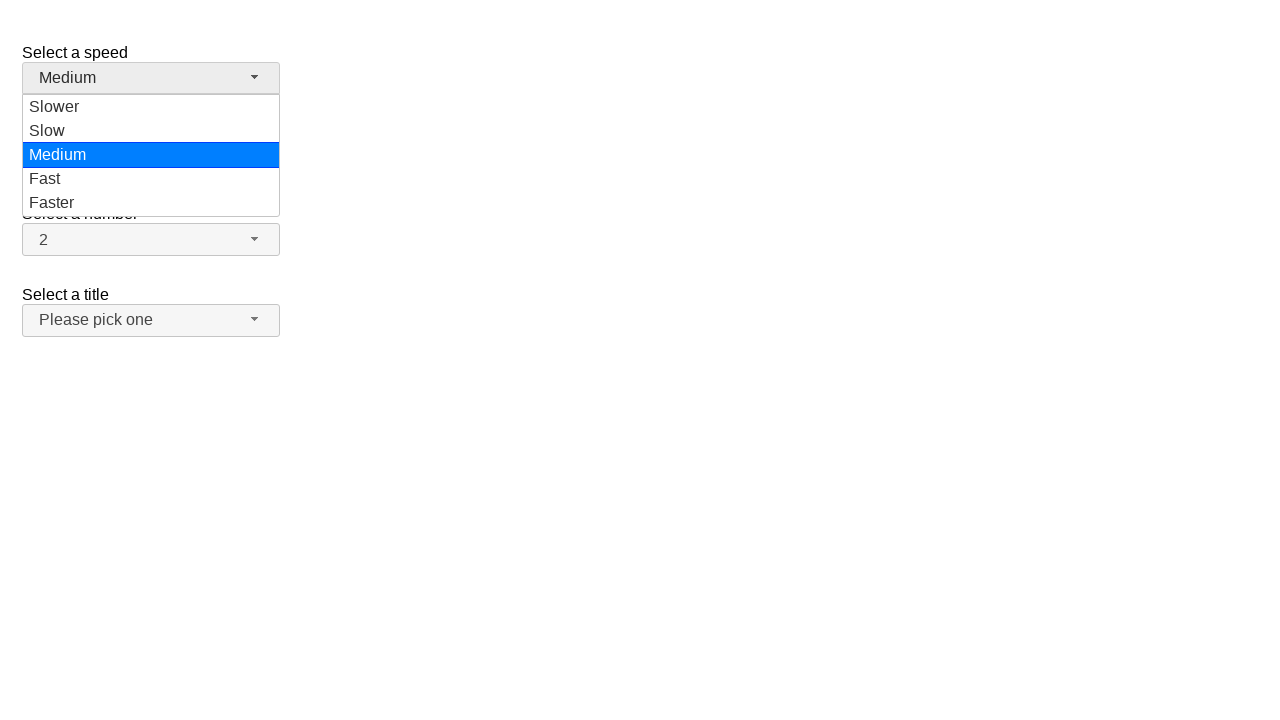

Speed dropdown menu loaded
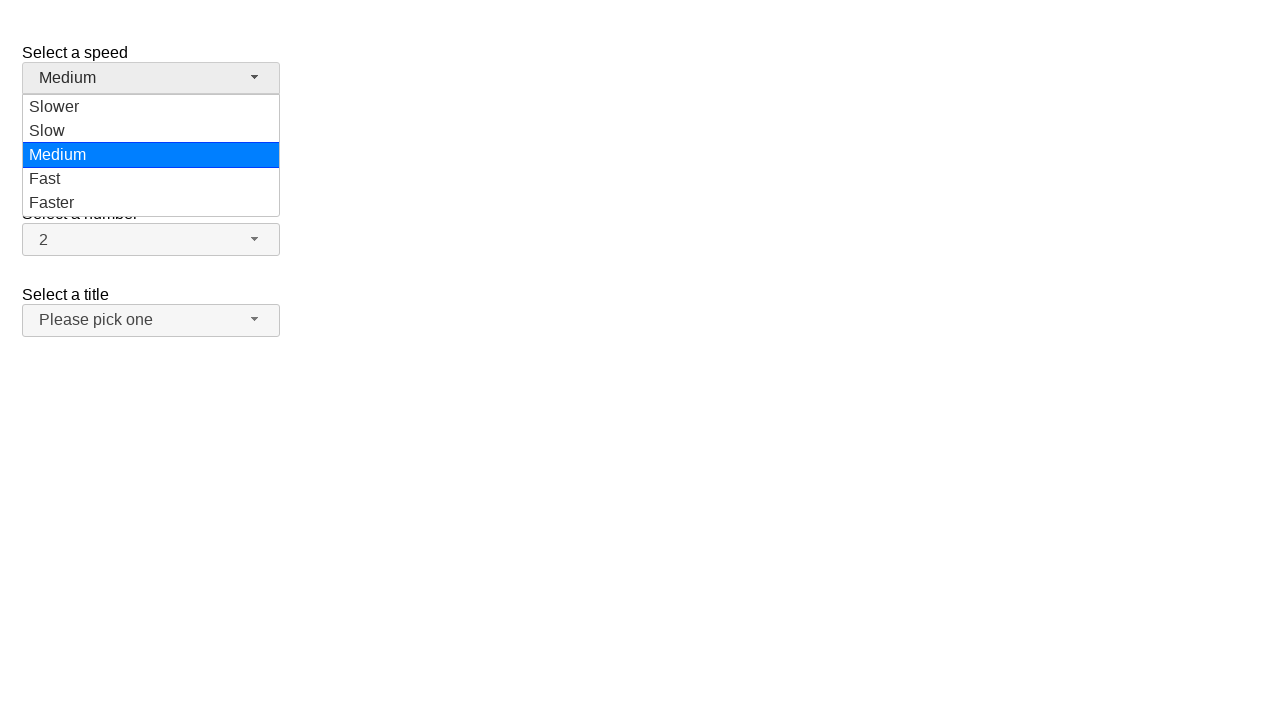

Selected 'Faster' from speed dropdown at (151, 203) on ul#speed-menu div:has-text('Faster')
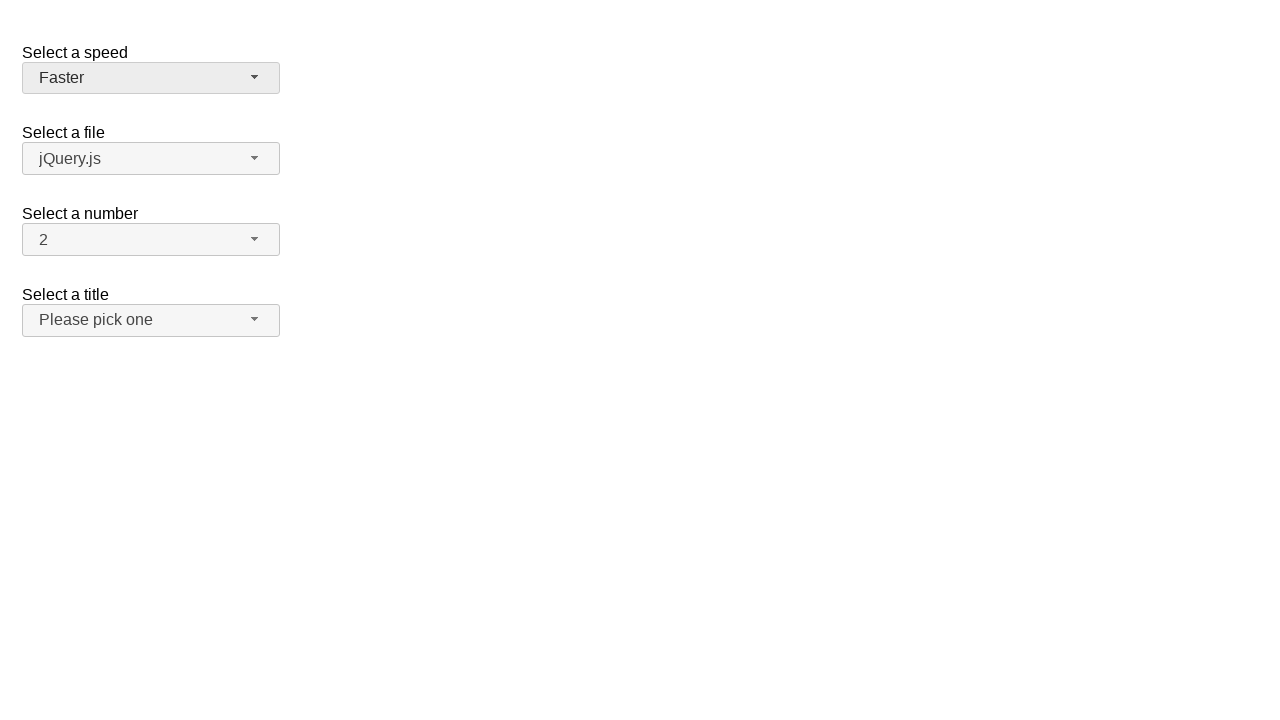

Clicked files dropdown button at (151, 159) on span#files-button
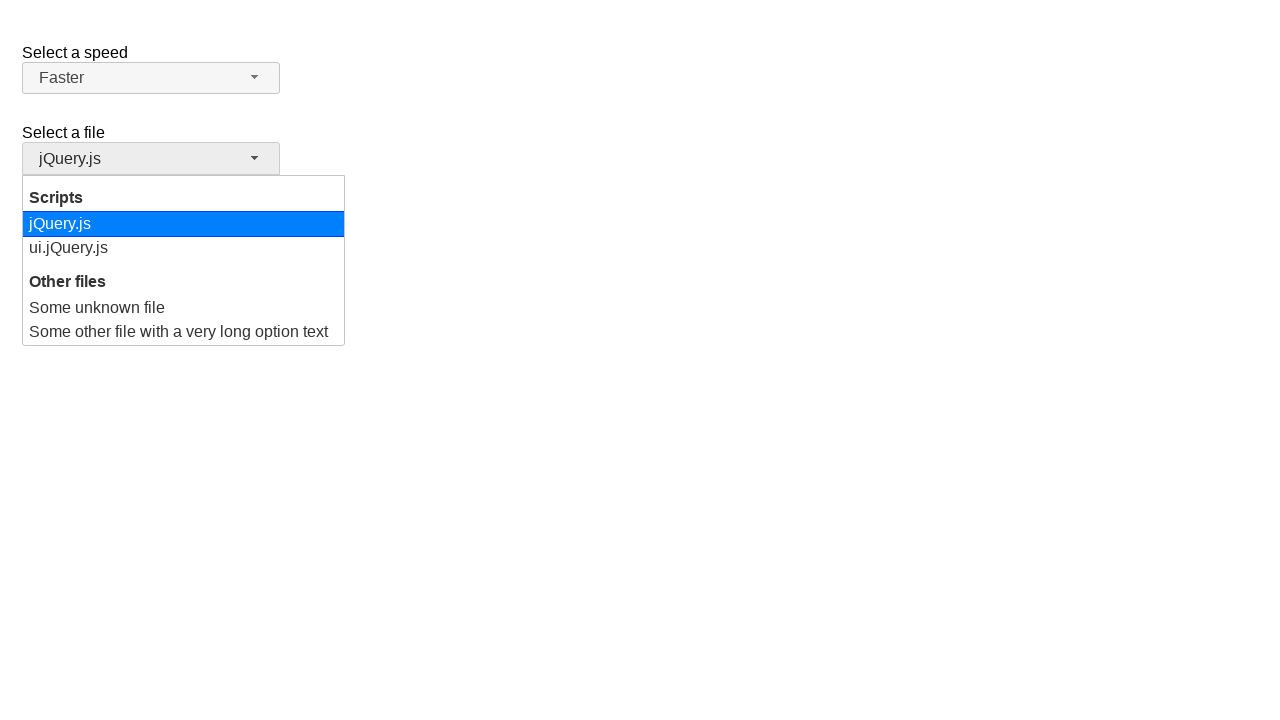

Files dropdown menu loaded
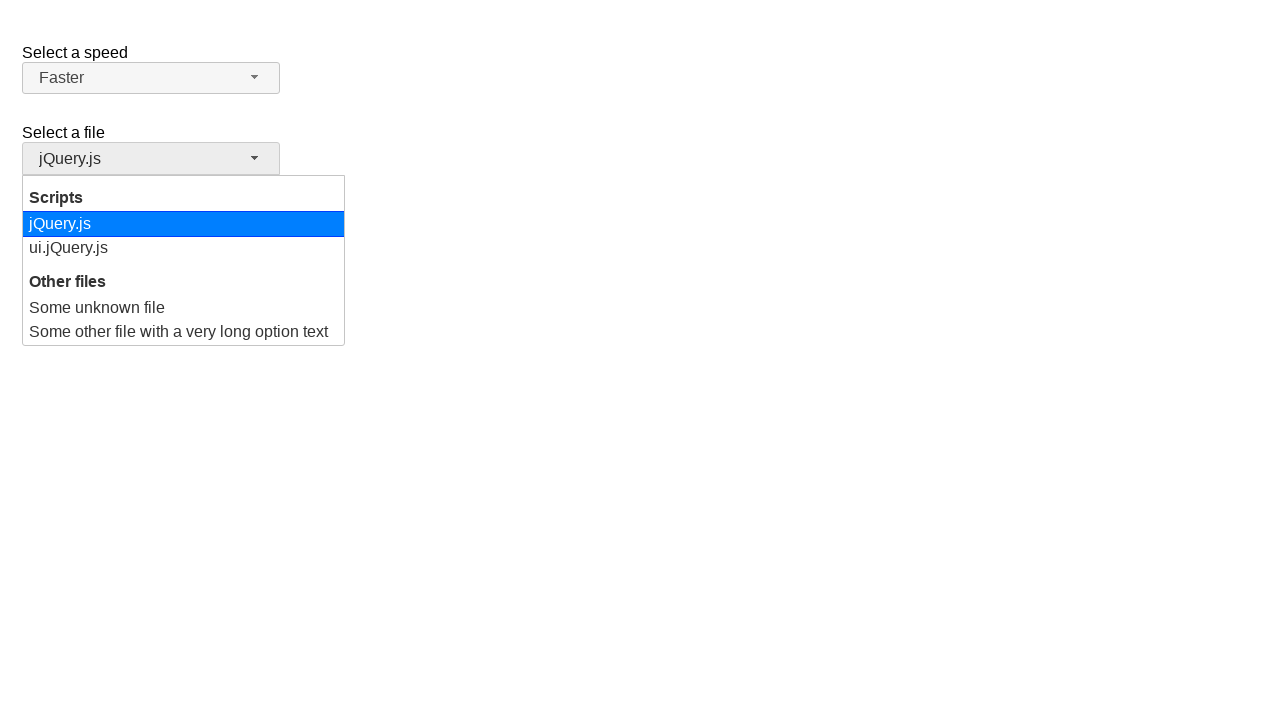

Selected 'ui.jQuery.js' from files dropdown at (184, 248) on ul#files-menu div:has-text('ui.jQuery.js')
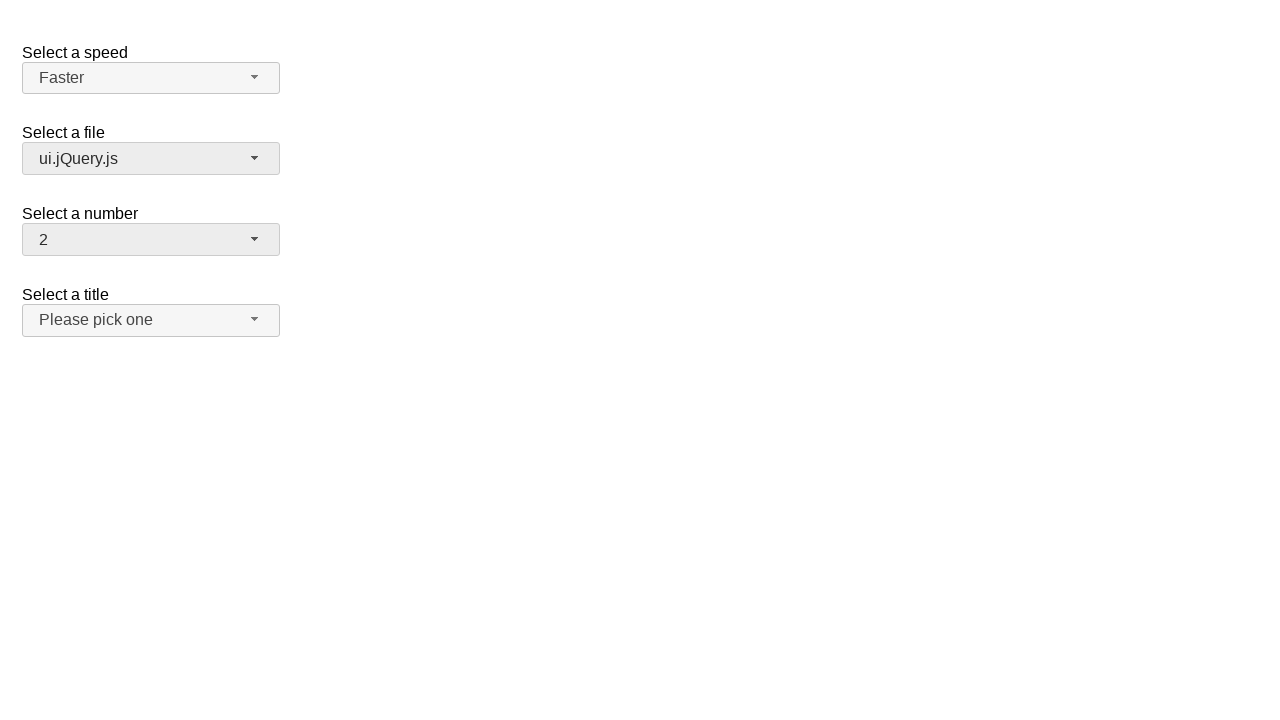

Clicked number dropdown button at (151, 240) on span#number-button
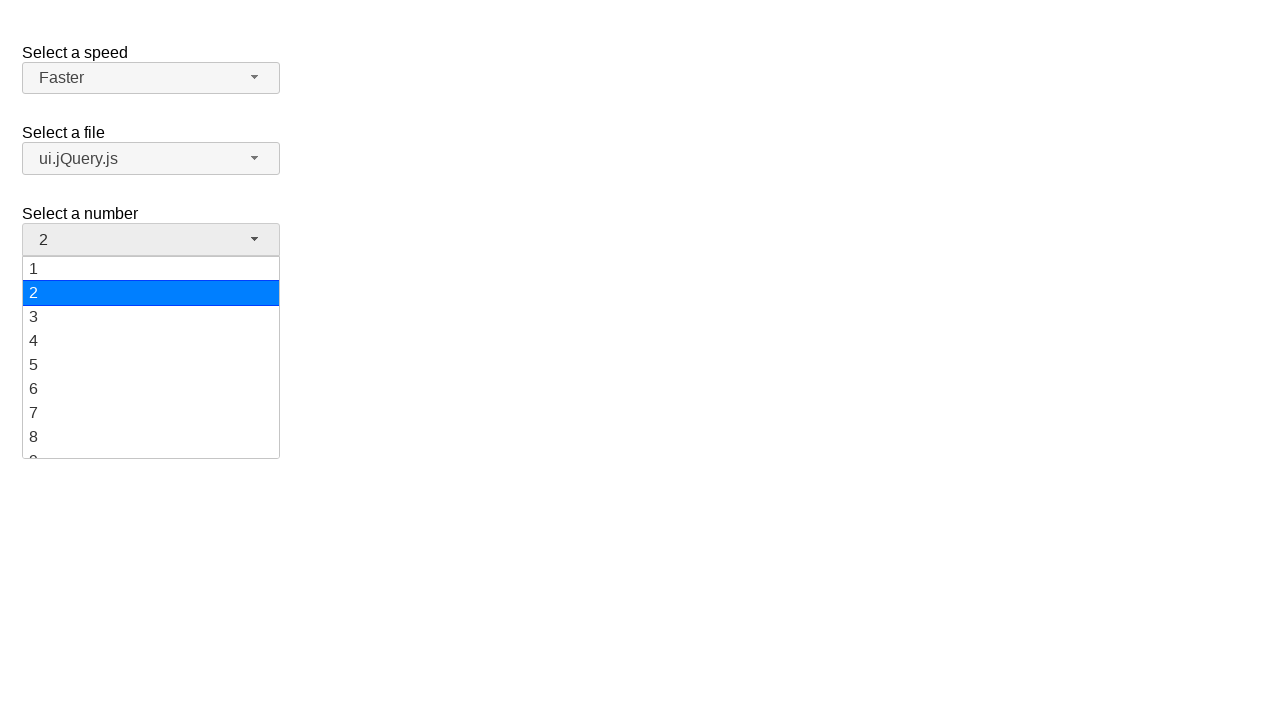

Number dropdown menu loaded
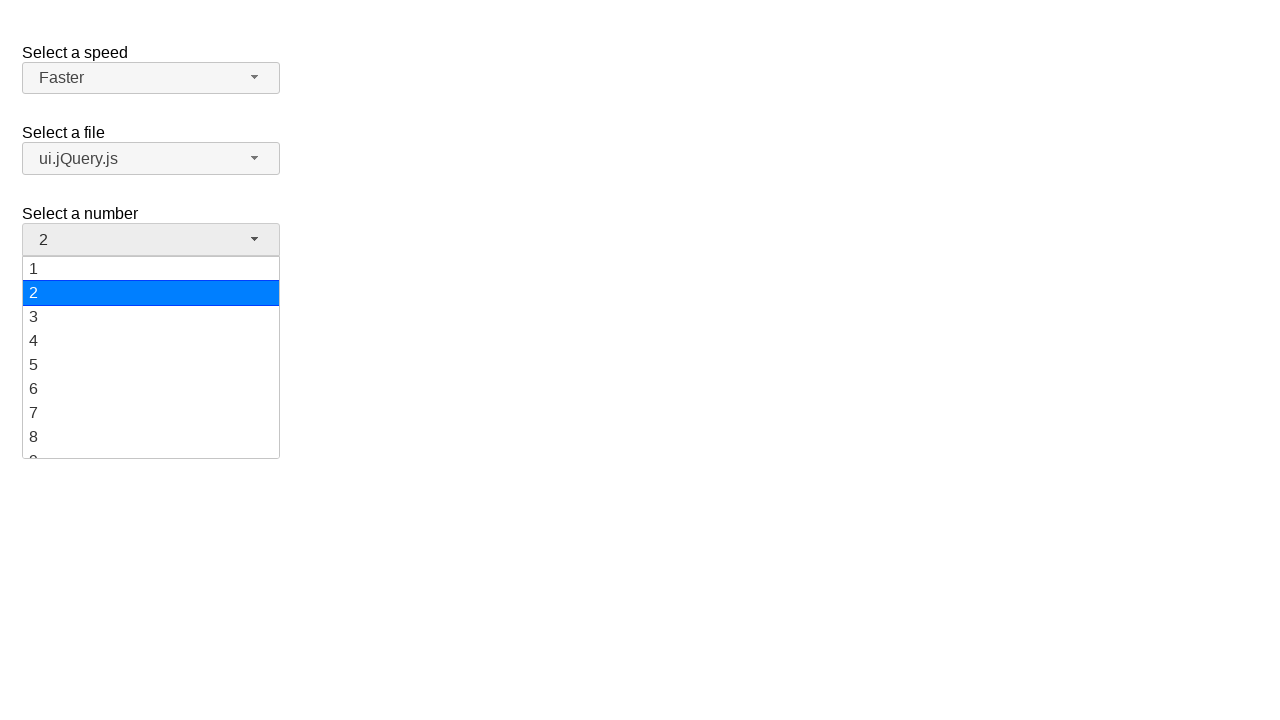

Selected '10' from number dropdown at (151, 357) on ul#number-menu div:has-text('10')
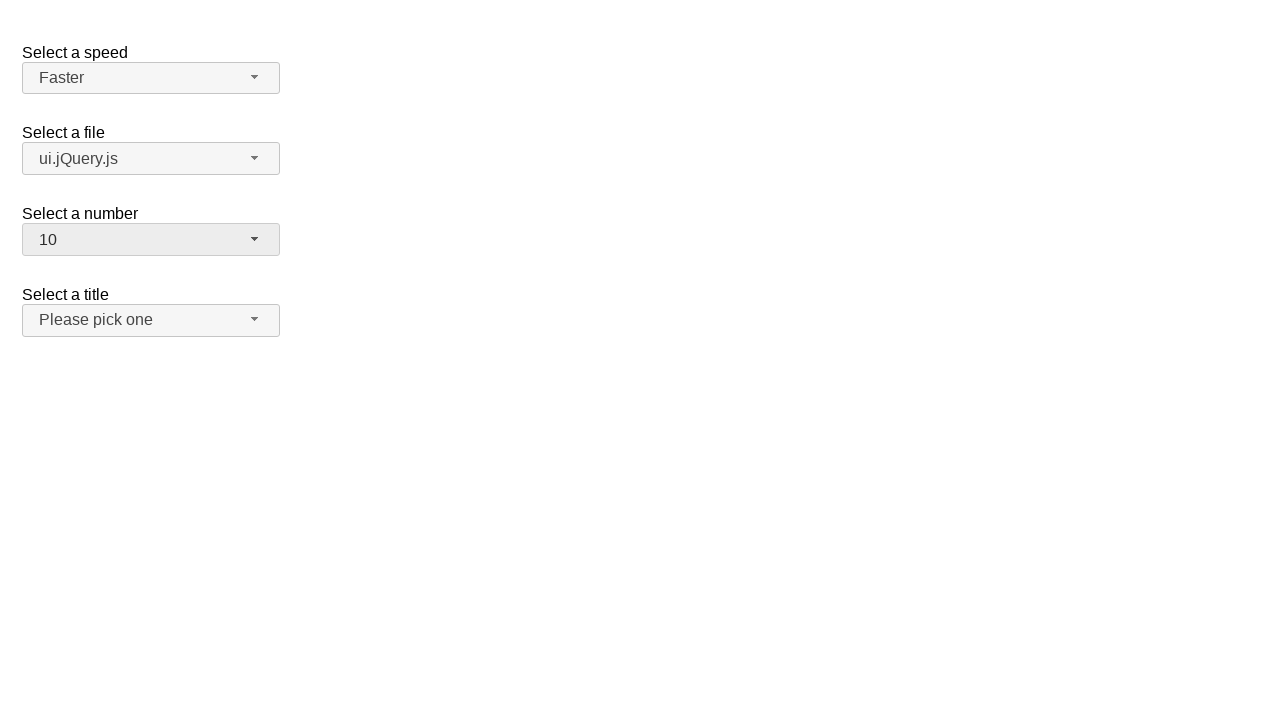

Clicked salutation dropdown button at (151, 320) on span#salutation-button
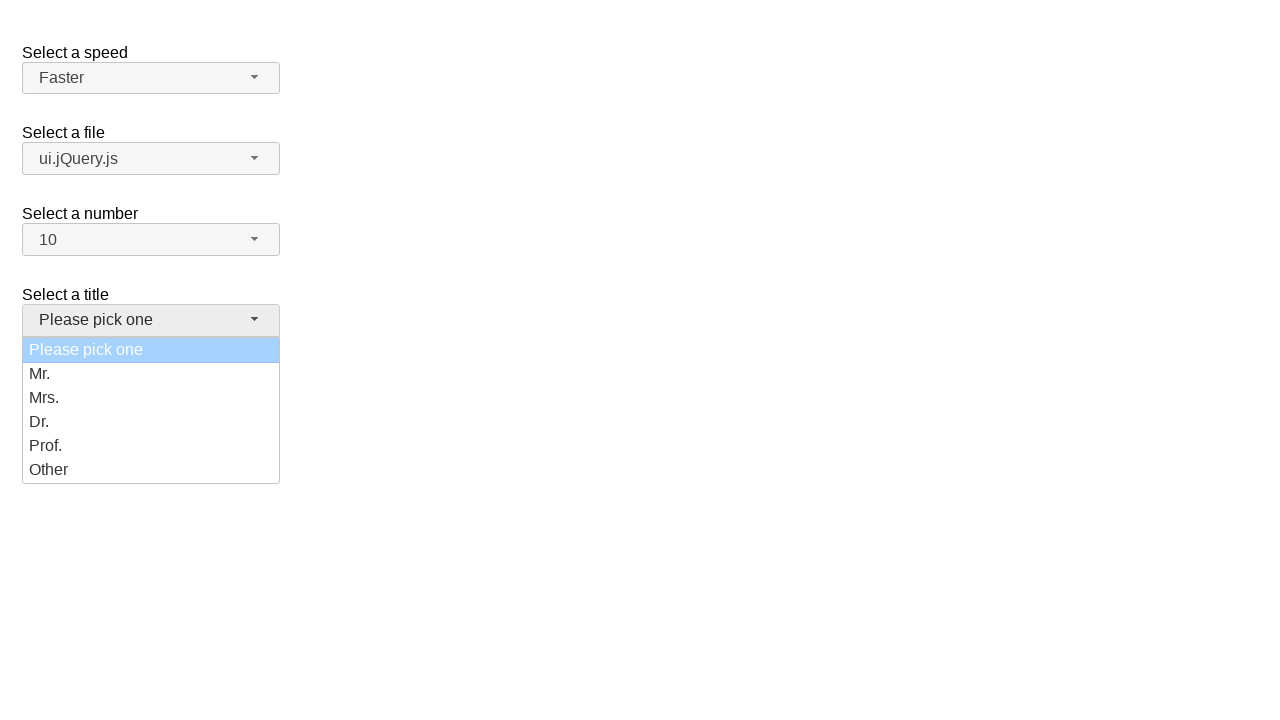

Salutation dropdown menu loaded
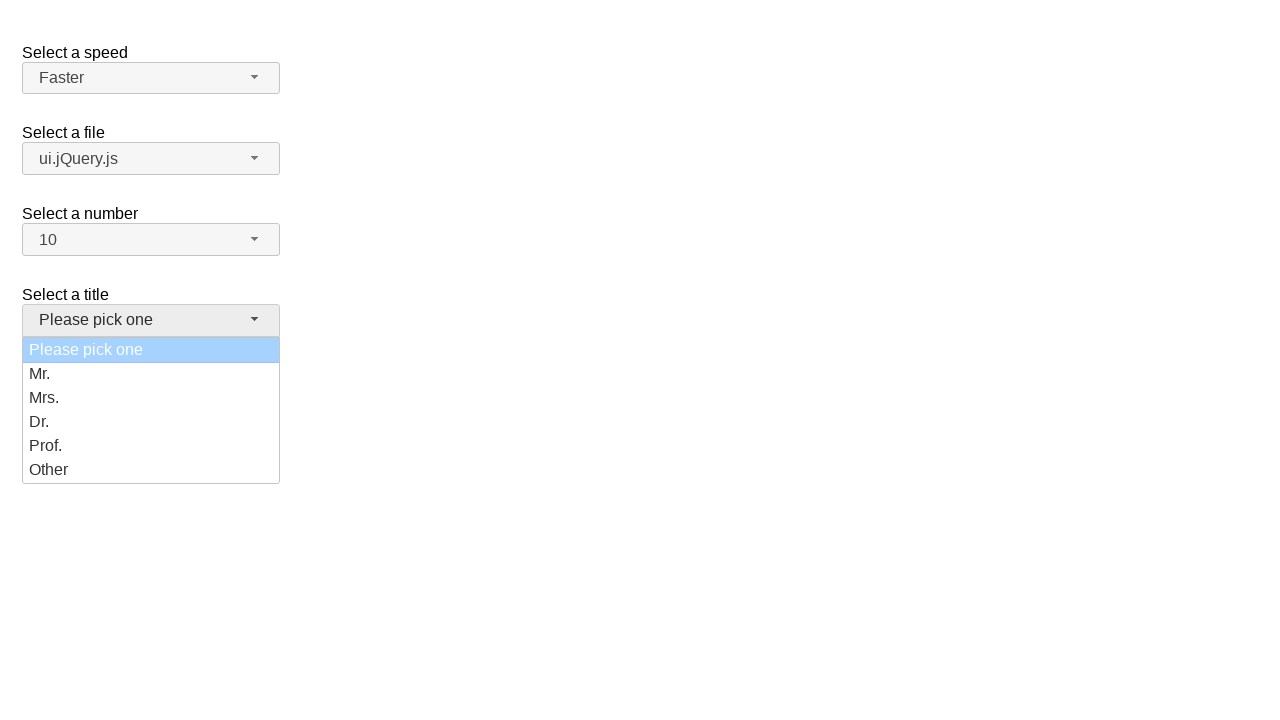

Selected 'Dr.' from salutation dropdown at (151, 422) on ul#salutation-menu div:has-text('Dr.')
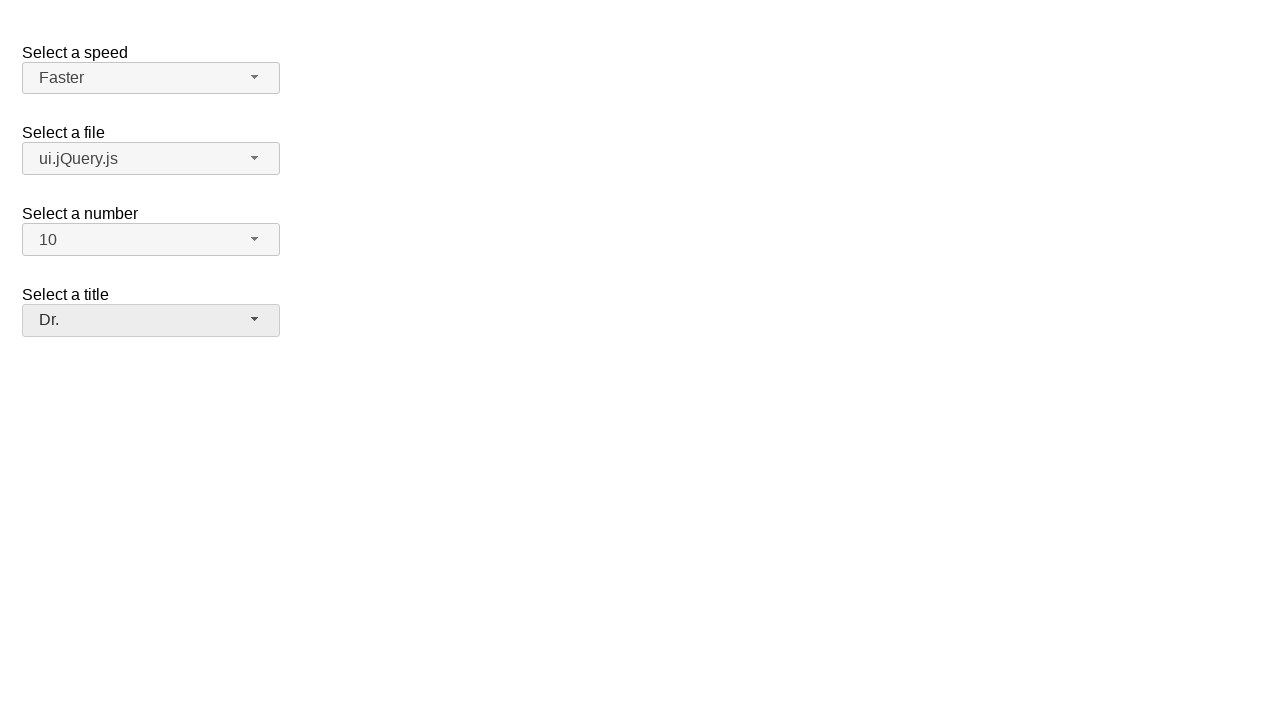

Verified speed dropdown displays 'Faster'
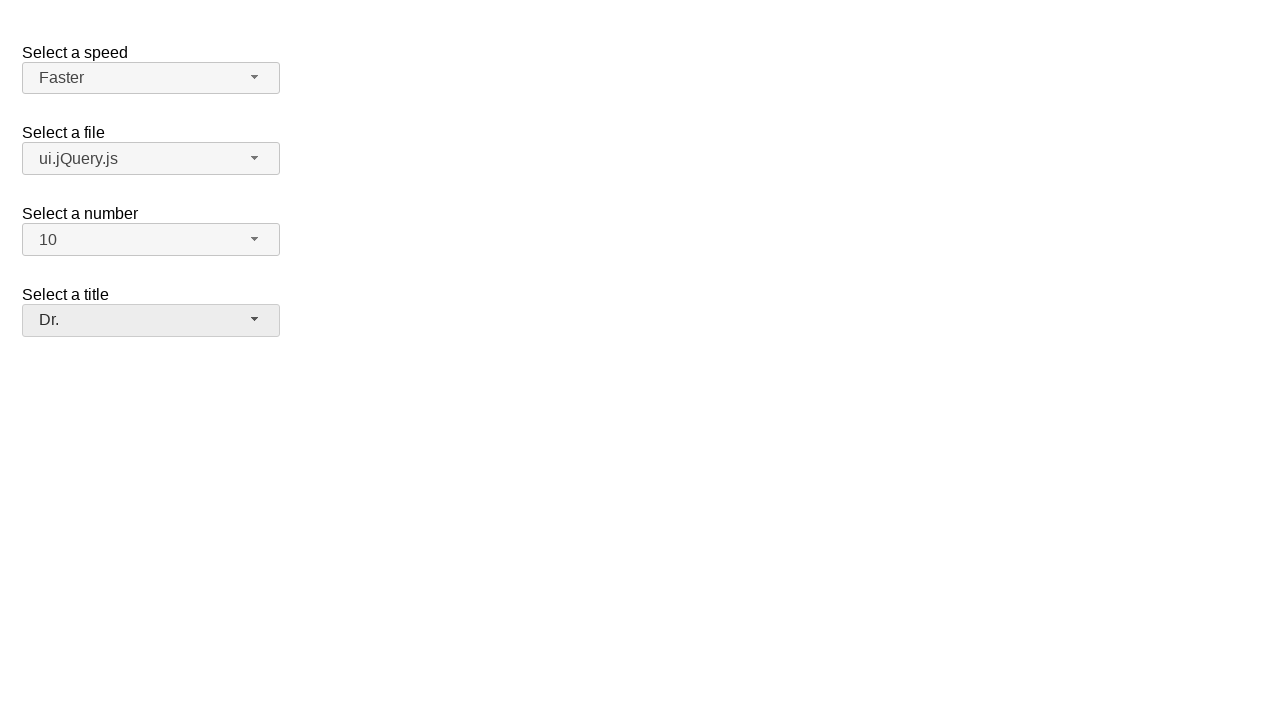

Verified files dropdown displays 'ui.jQuery.js'
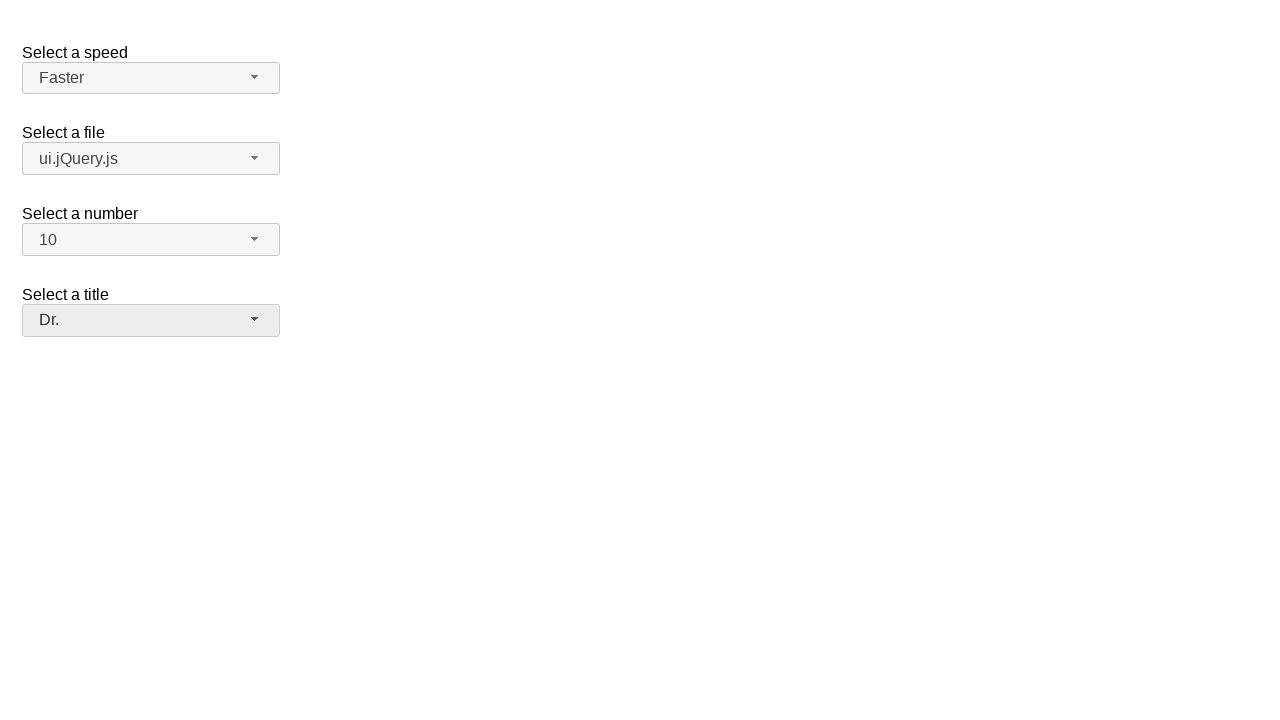

Verified number dropdown displays '10'
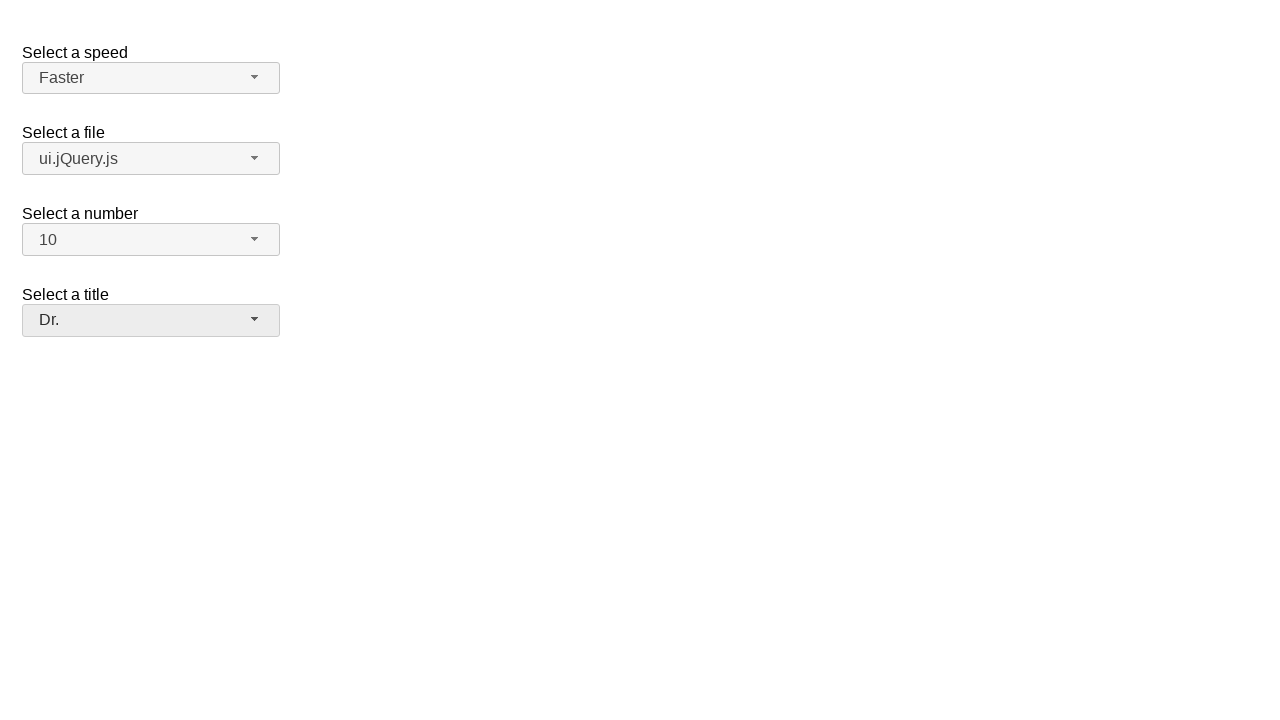

Verified salutation dropdown displays 'Dr.'
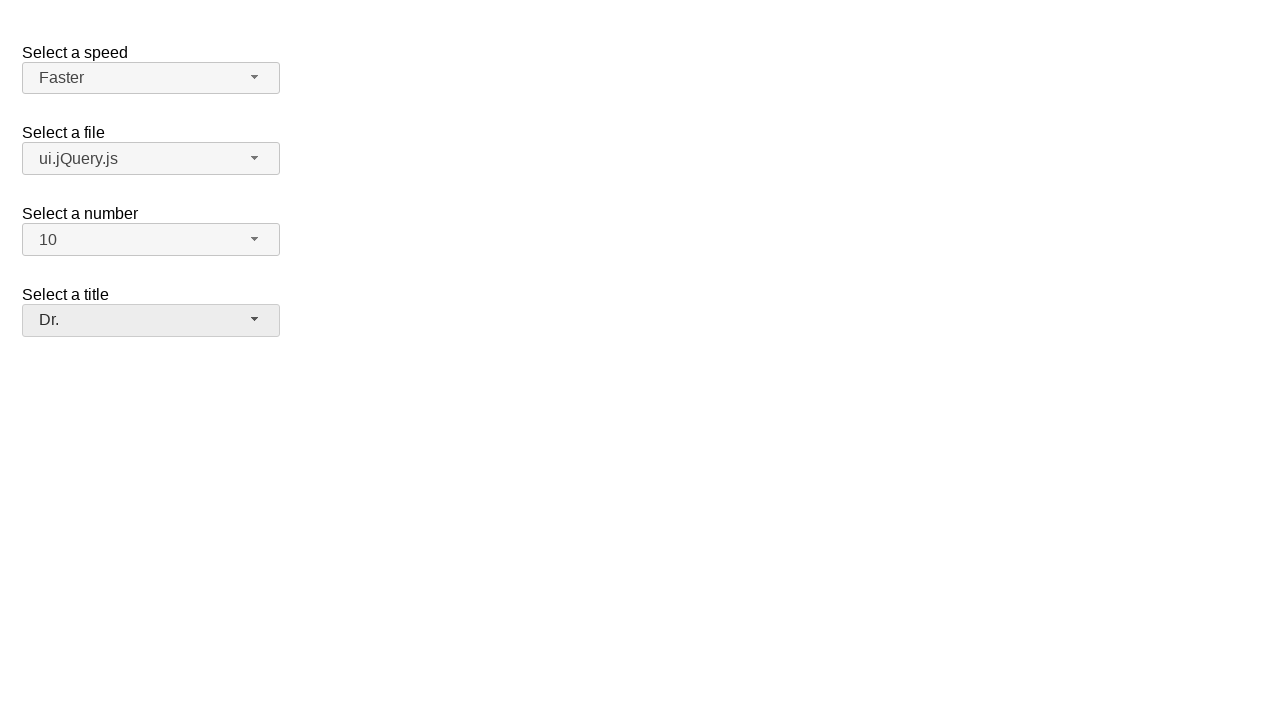

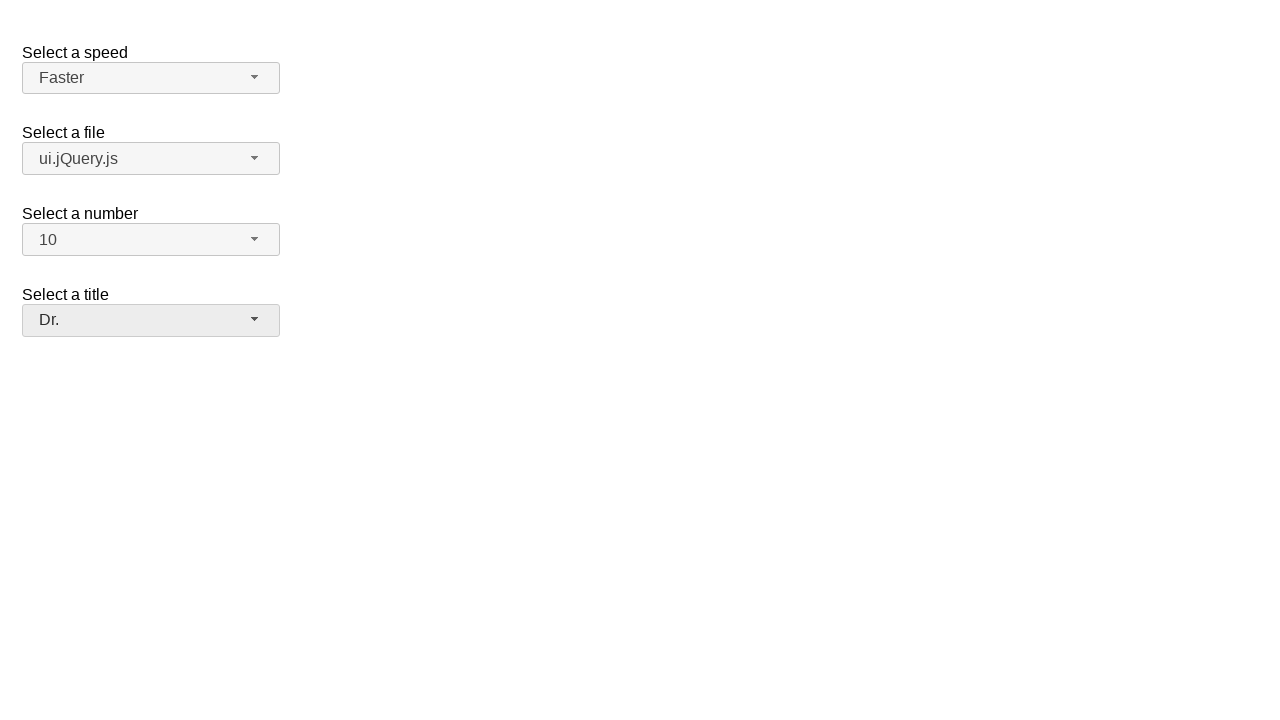